Tests table interaction on an automation practice page by scrolling to a table, verifying the table structure exists, and checking that specific table content is present.

Starting URL: https://www.rahulshettyacademy.com/AutomationPractice/

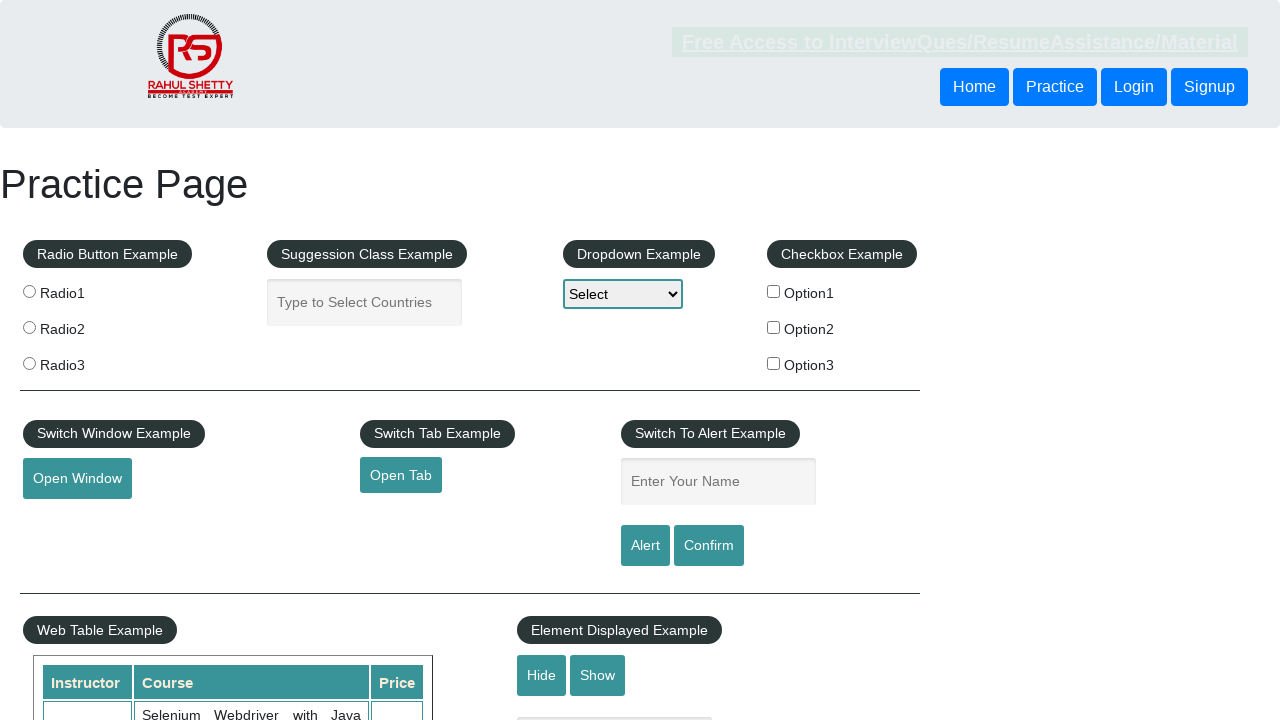

Scrolled down by 510 pixels to reveal table section
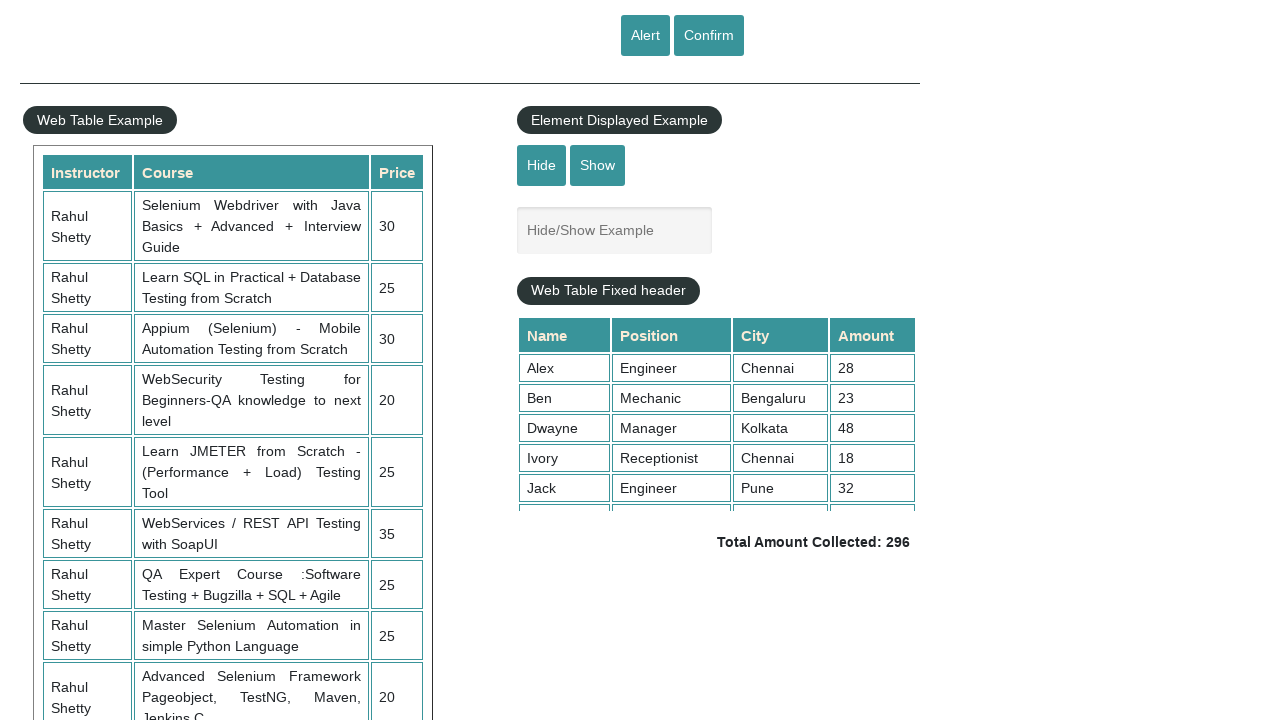

Table with id 'product' became visible
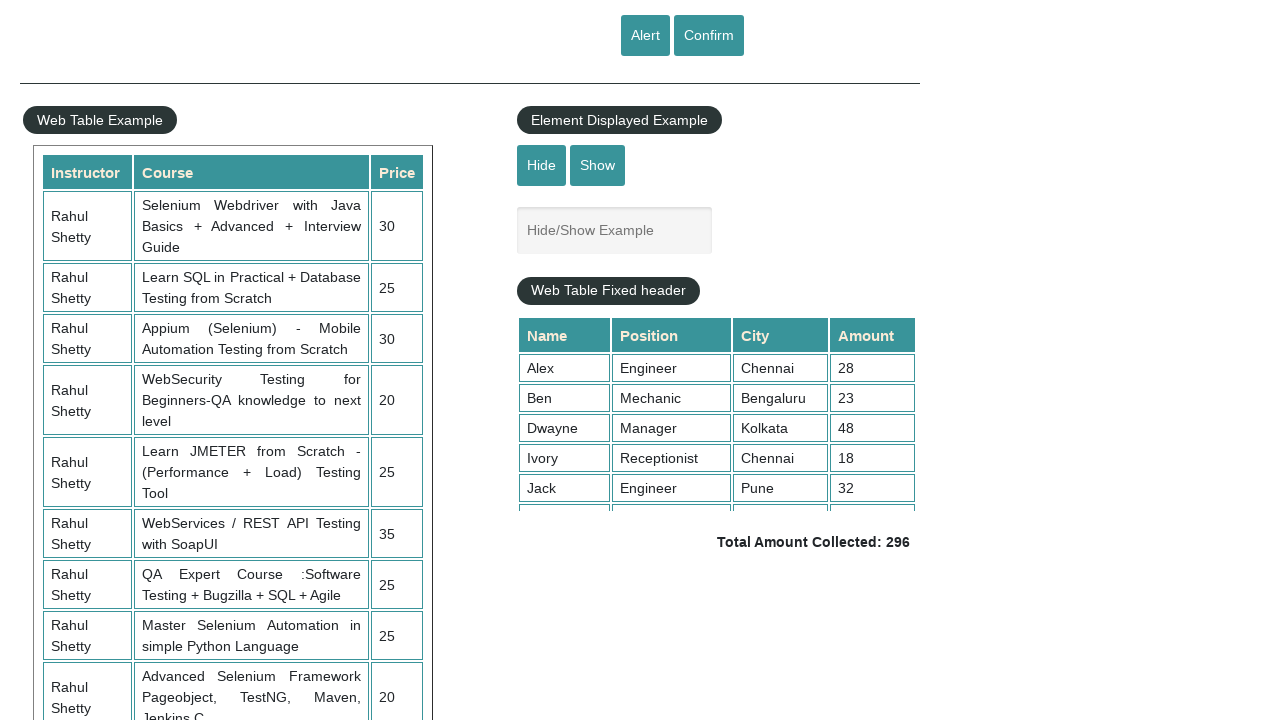

First table row is present in the product table
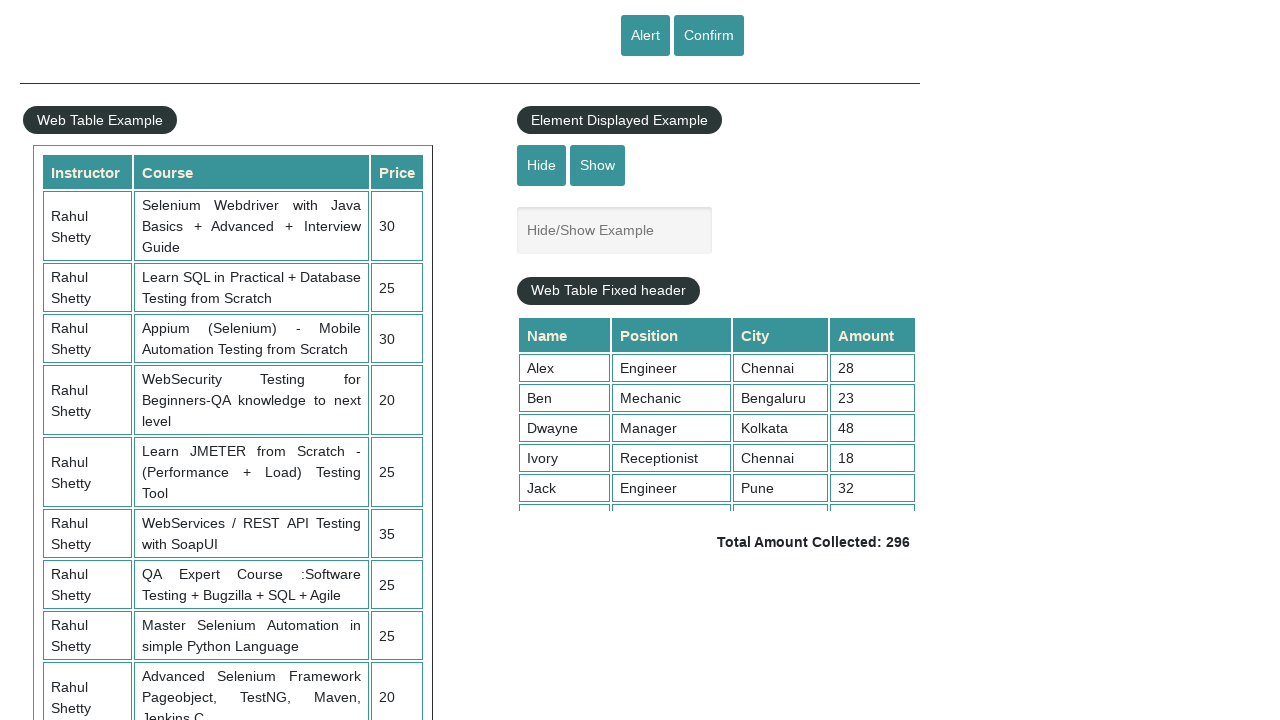

Table header columns are present in the product table
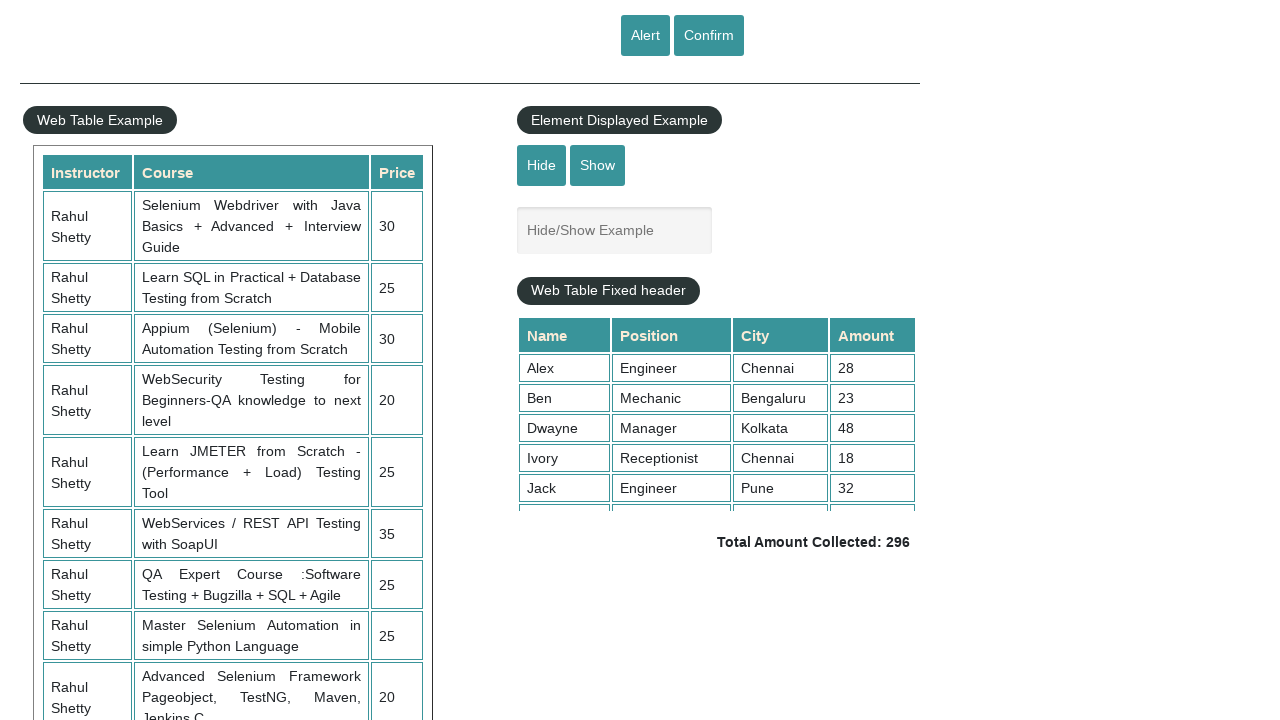

Third row of the product table is accessible
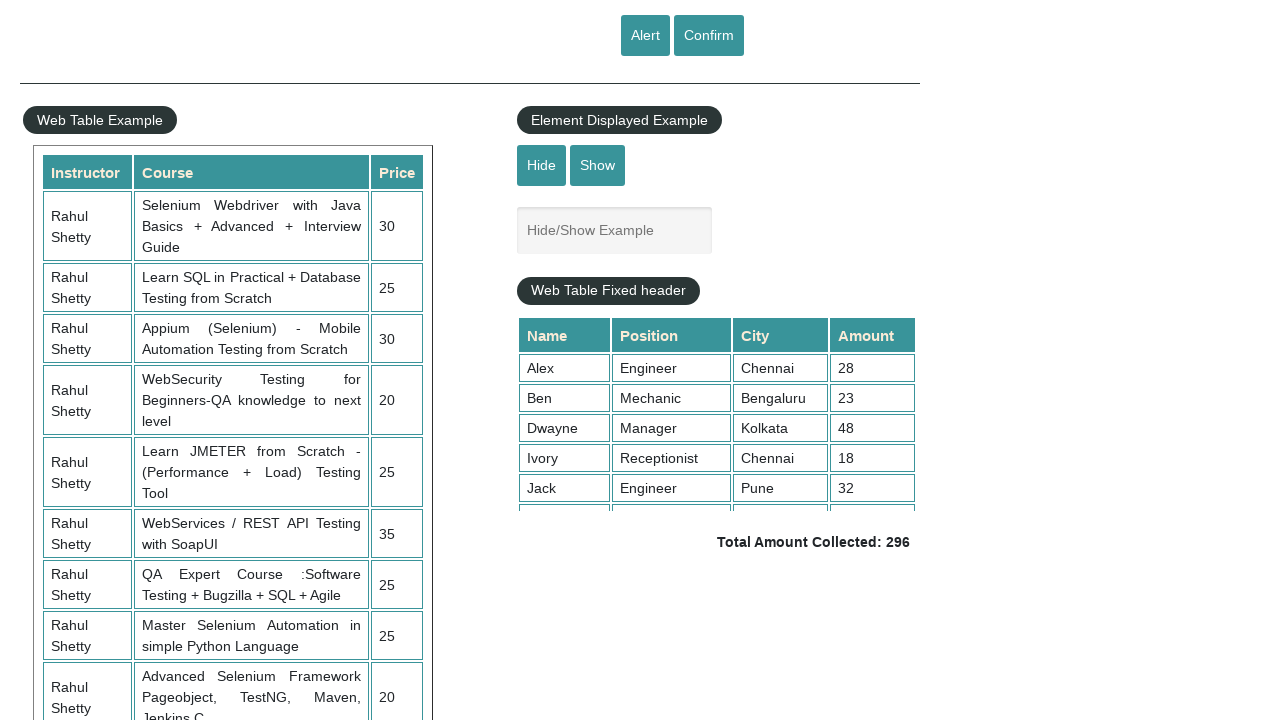

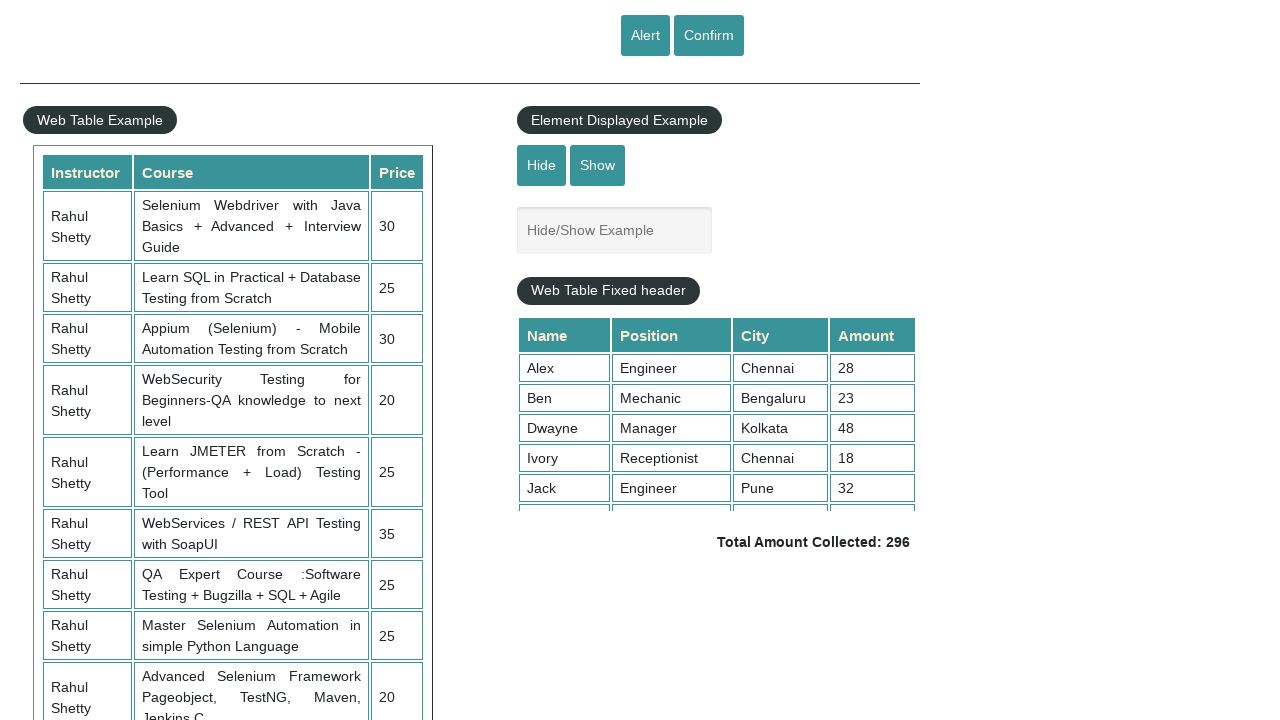